Tests sorting the Email column in ascending order by clicking the column header and verifying the email values are sorted alphabetically.

Starting URL: http://the-internet.herokuapp.com/tables

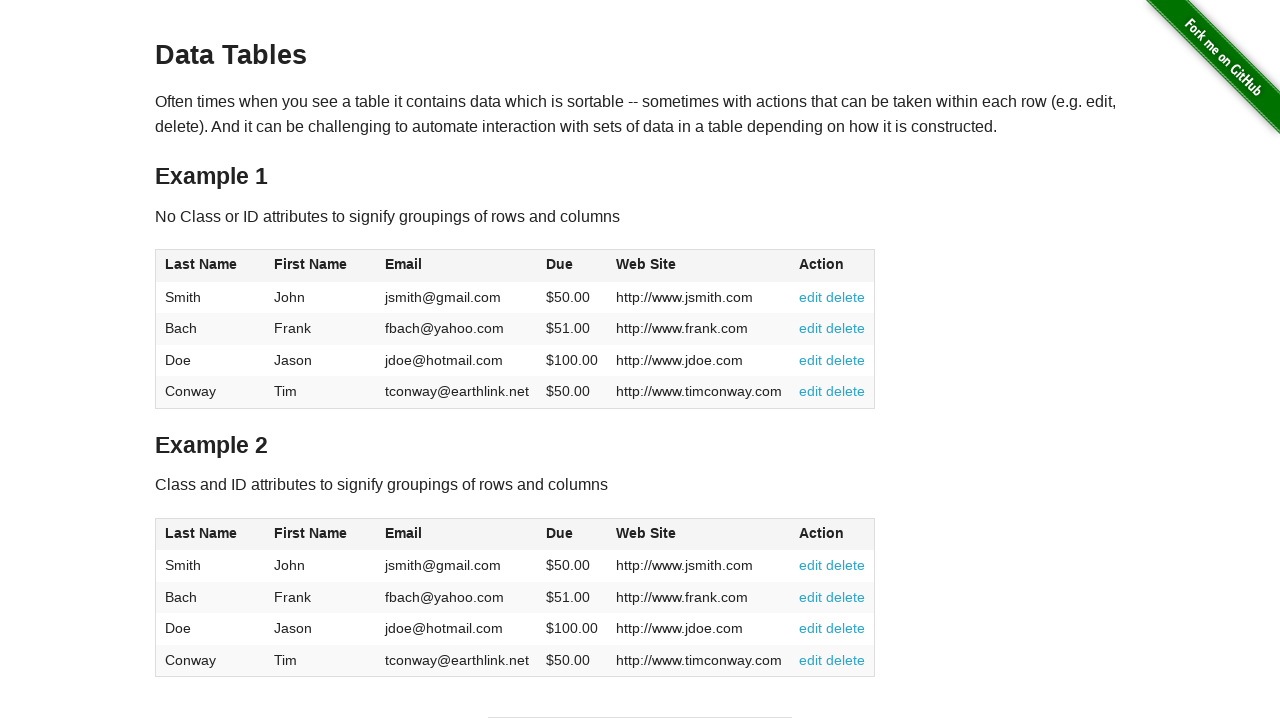

Clicked Email column header to sort in ascending order at (457, 266) on #table1 thead tr th:nth-of-type(3)
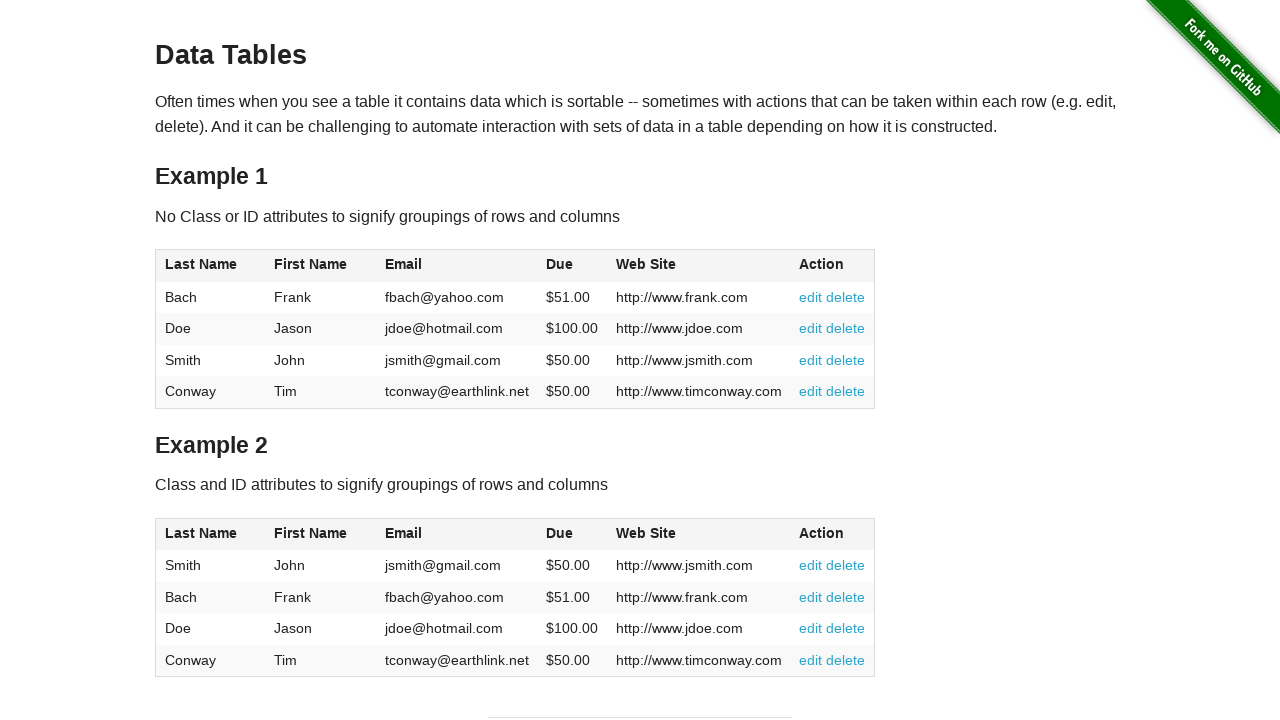

Email column data loaded and visible
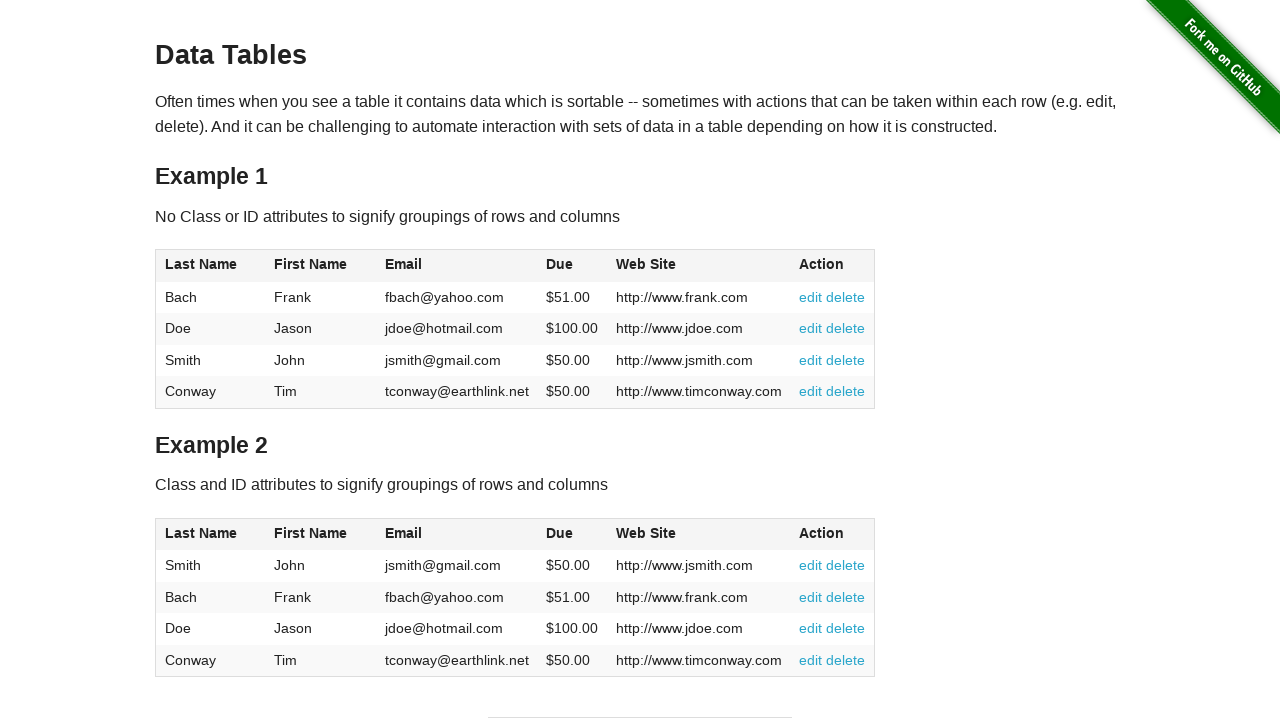

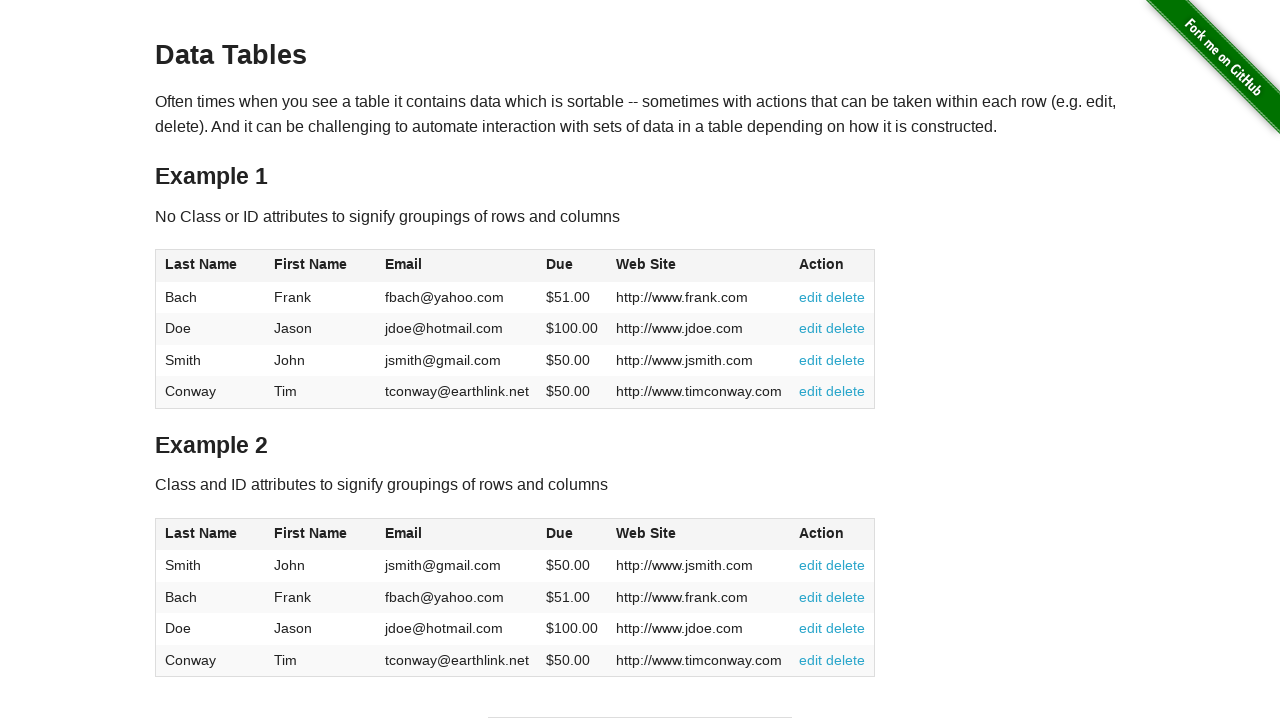